Opens the OrangeHRM demo login page and verifies it loads successfully. This is a basic page load test.

Starting URL: https://opensource-demo.orangehrmlive.com/web/index.php/auth/login

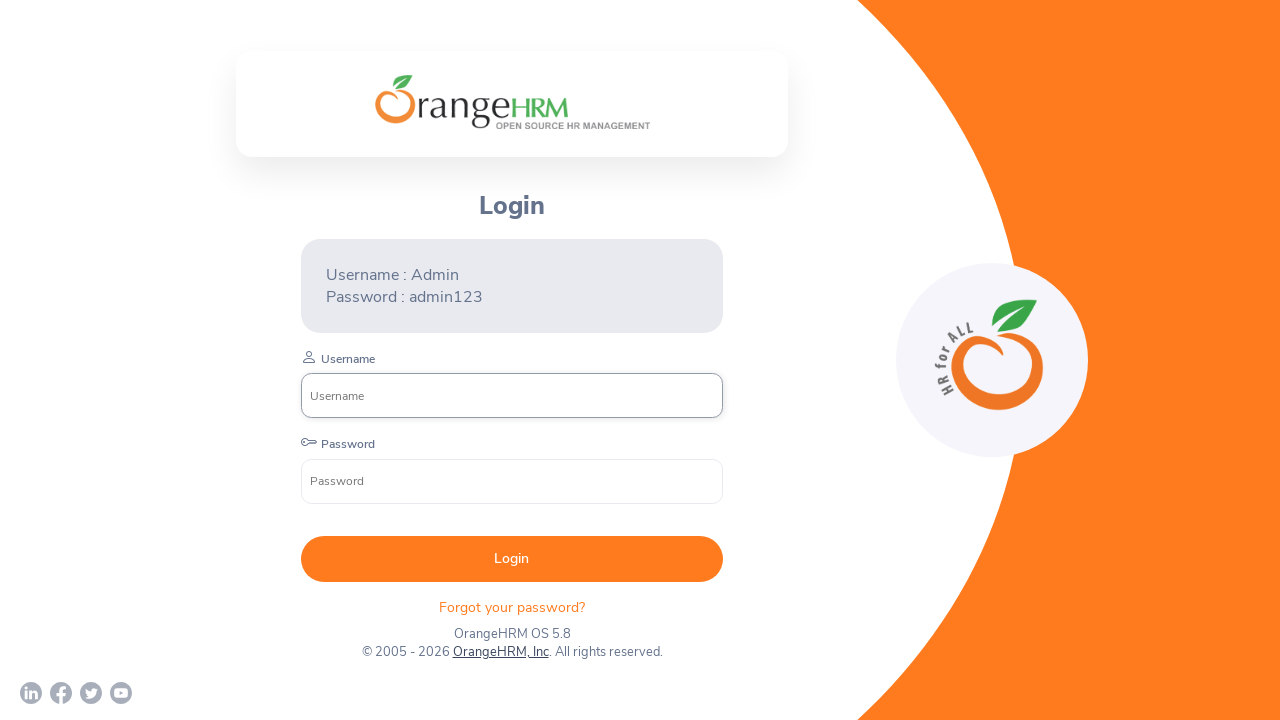

Waited for page to reach networkidle load state
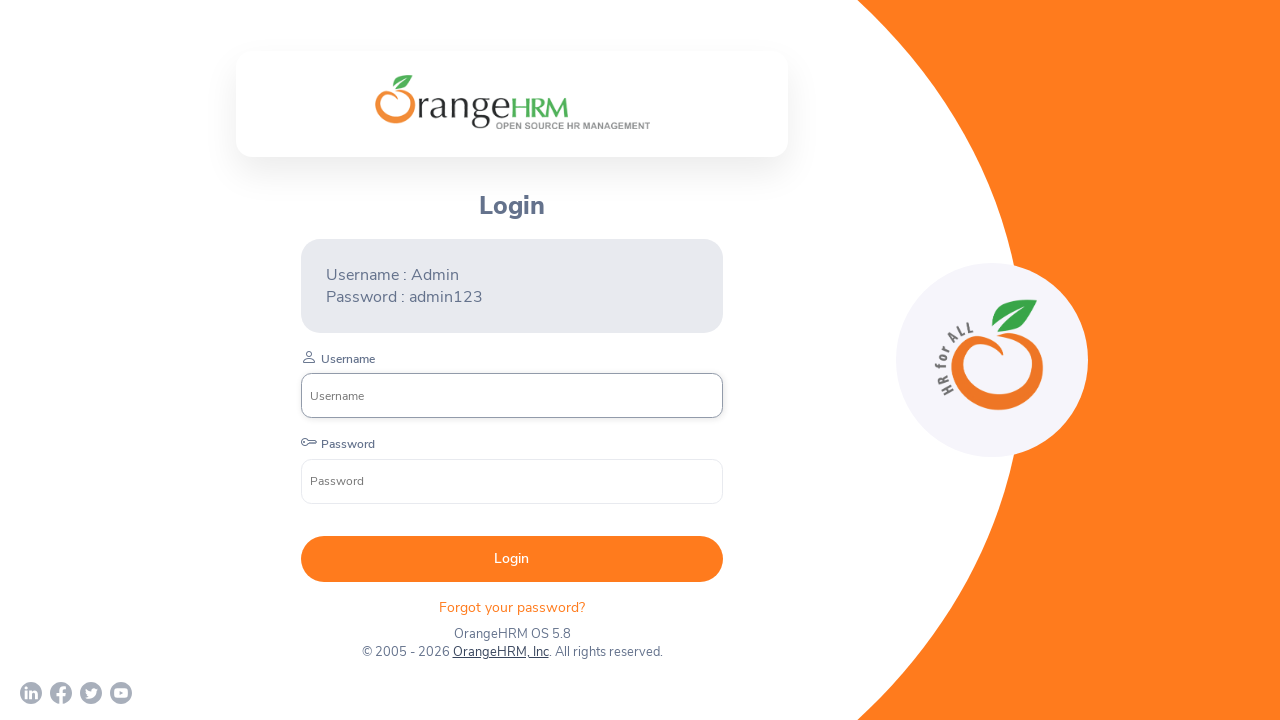

Username input field became visible on OrangeHRM login page
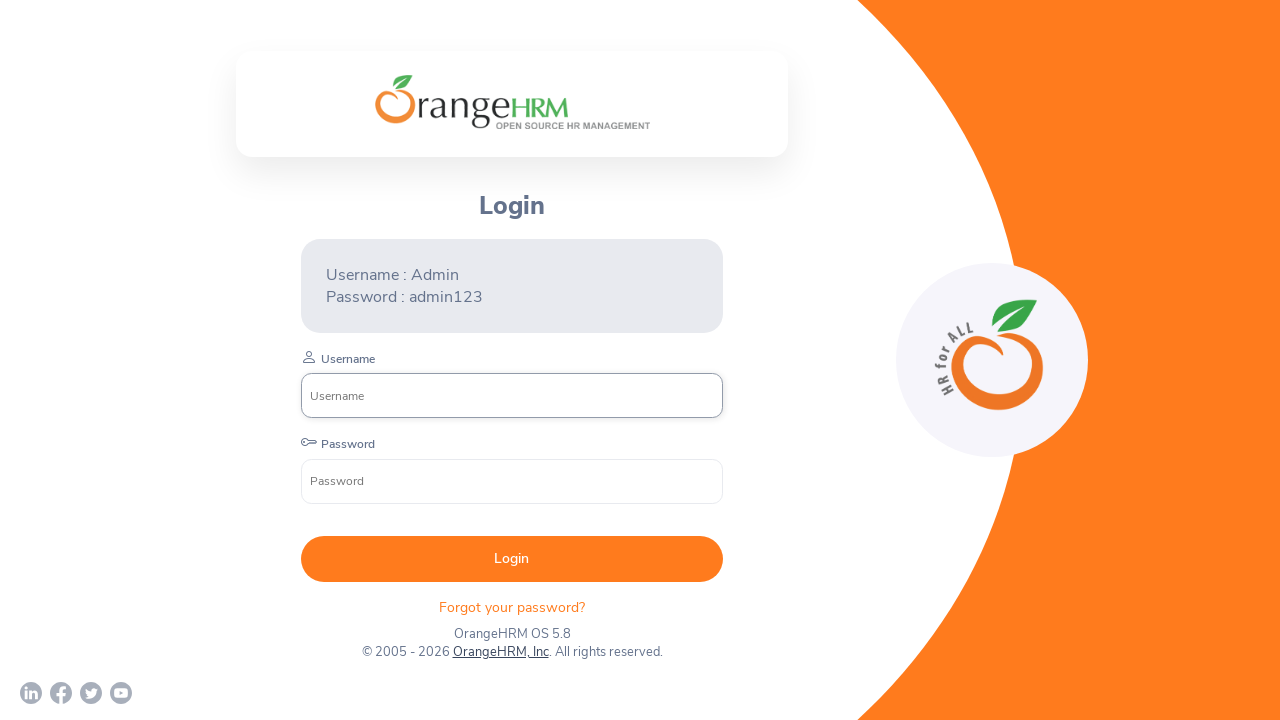

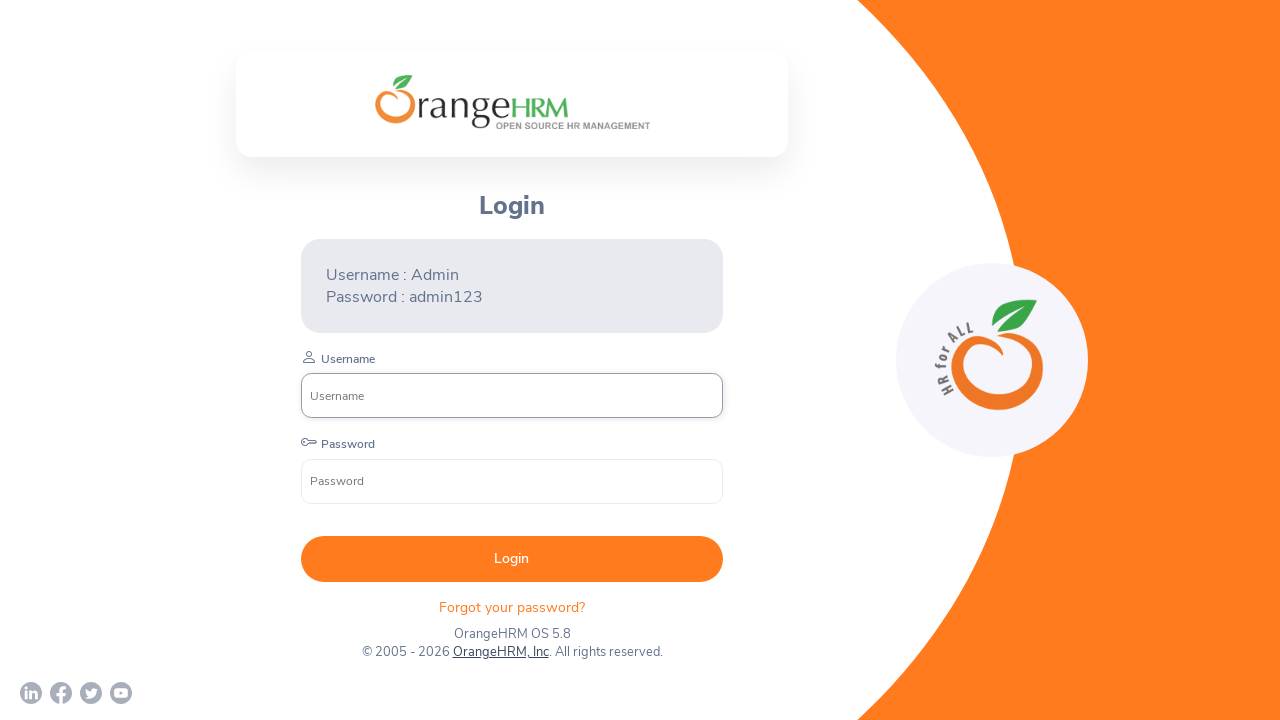